Tests that the text input field is cleared after adding a todo item

Starting URL: https://demo.playwright.dev/todomvc

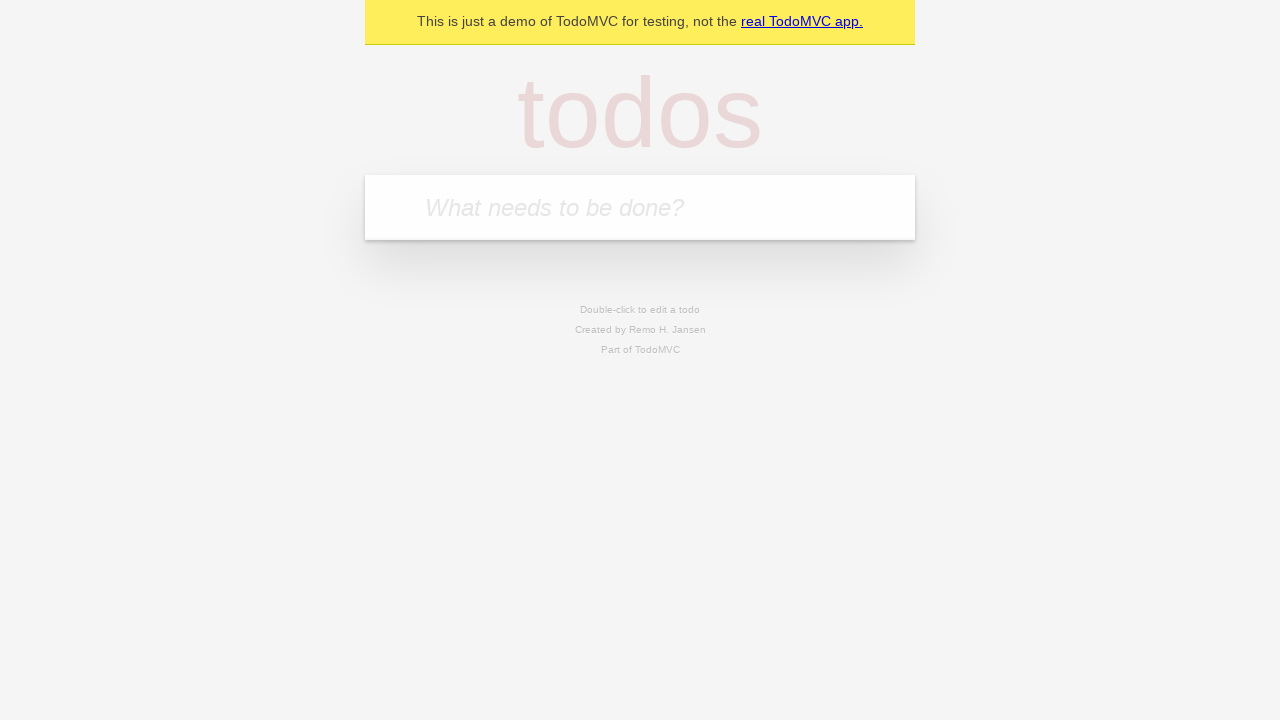

Located the todo input field with placeholder 'What needs to be done?'
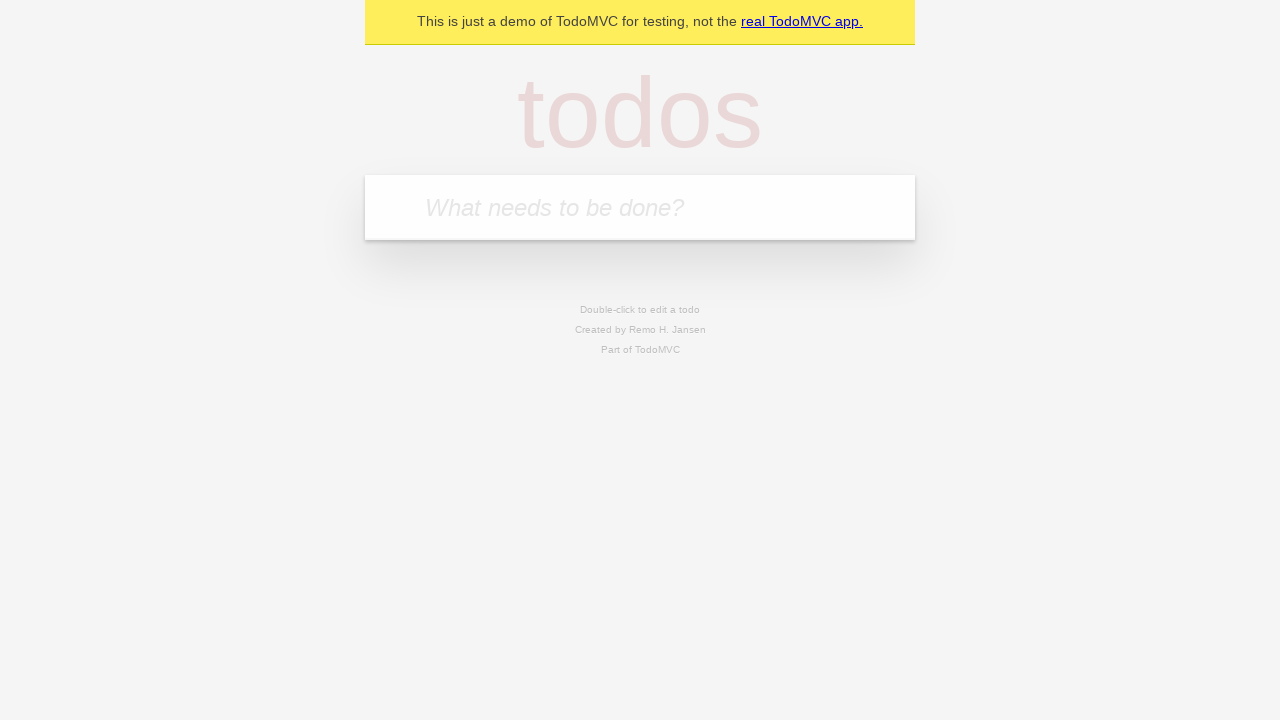

Filled todo input field with 'buy some cheese' on internal:attr=[placeholder="What needs to be done?"i]
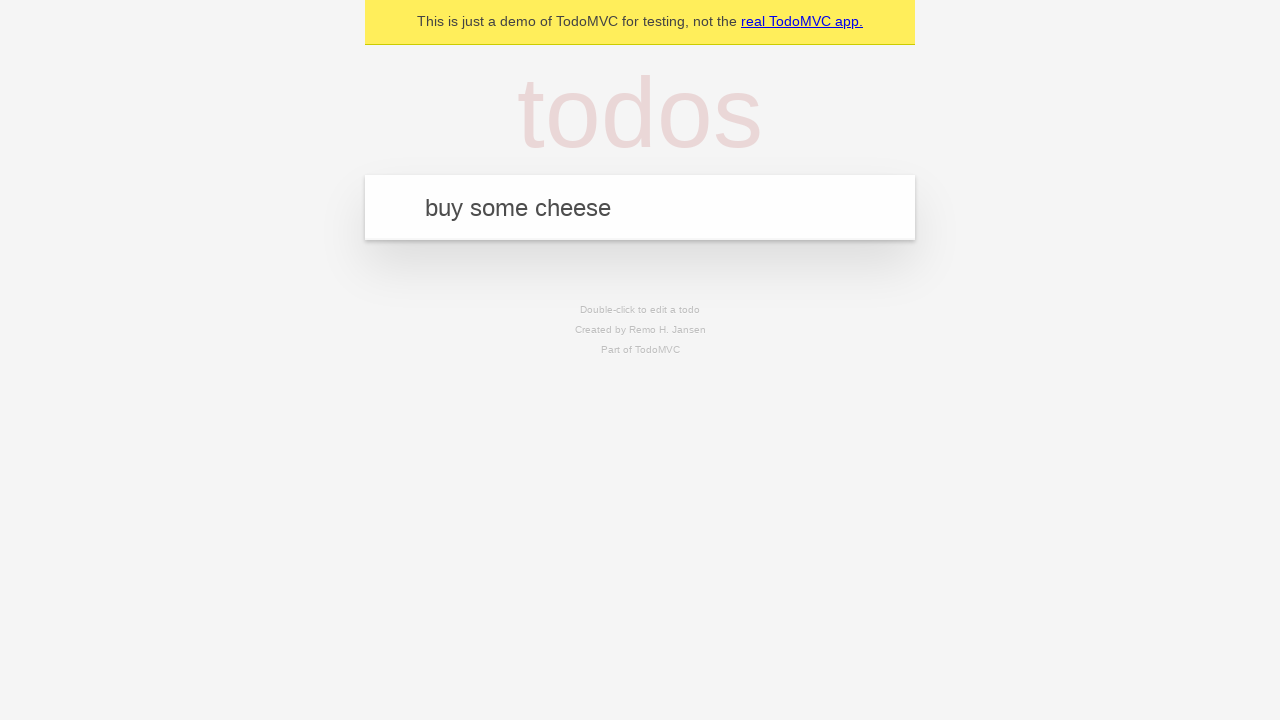

Pressed Enter to submit the todo item on internal:attr=[placeholder="What needs to be done?"i]
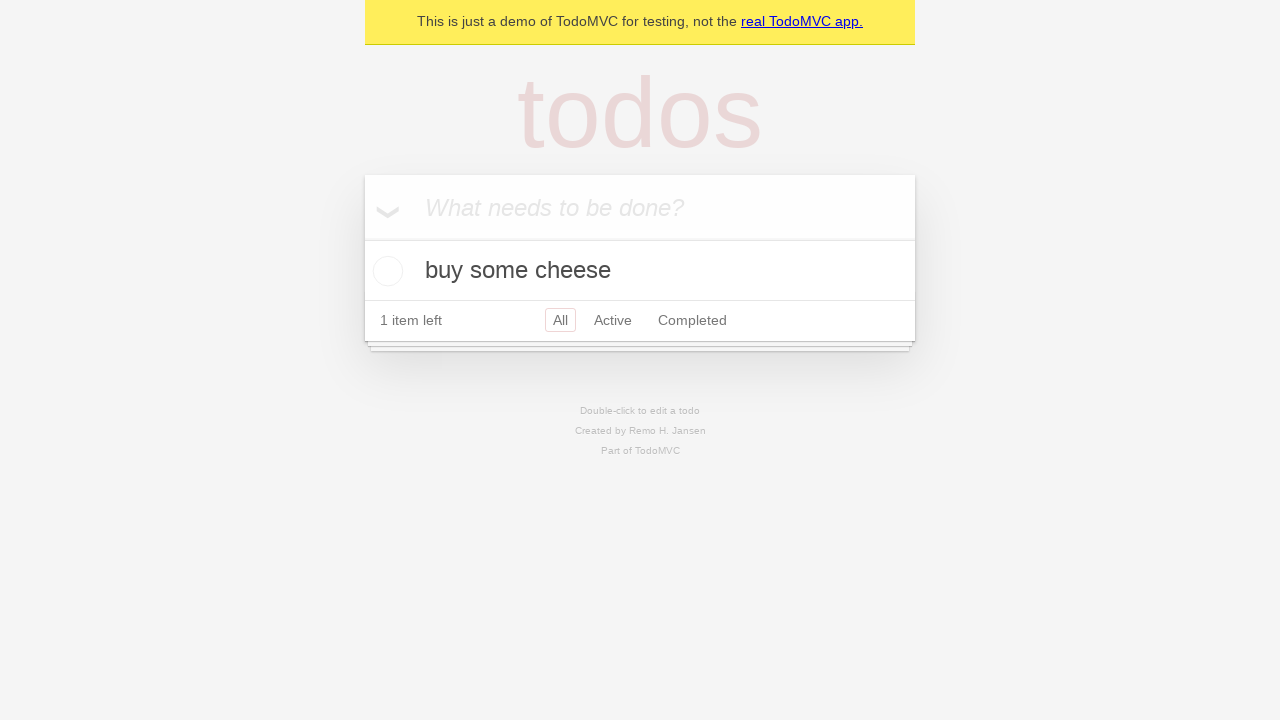

Todo item appeared in the list
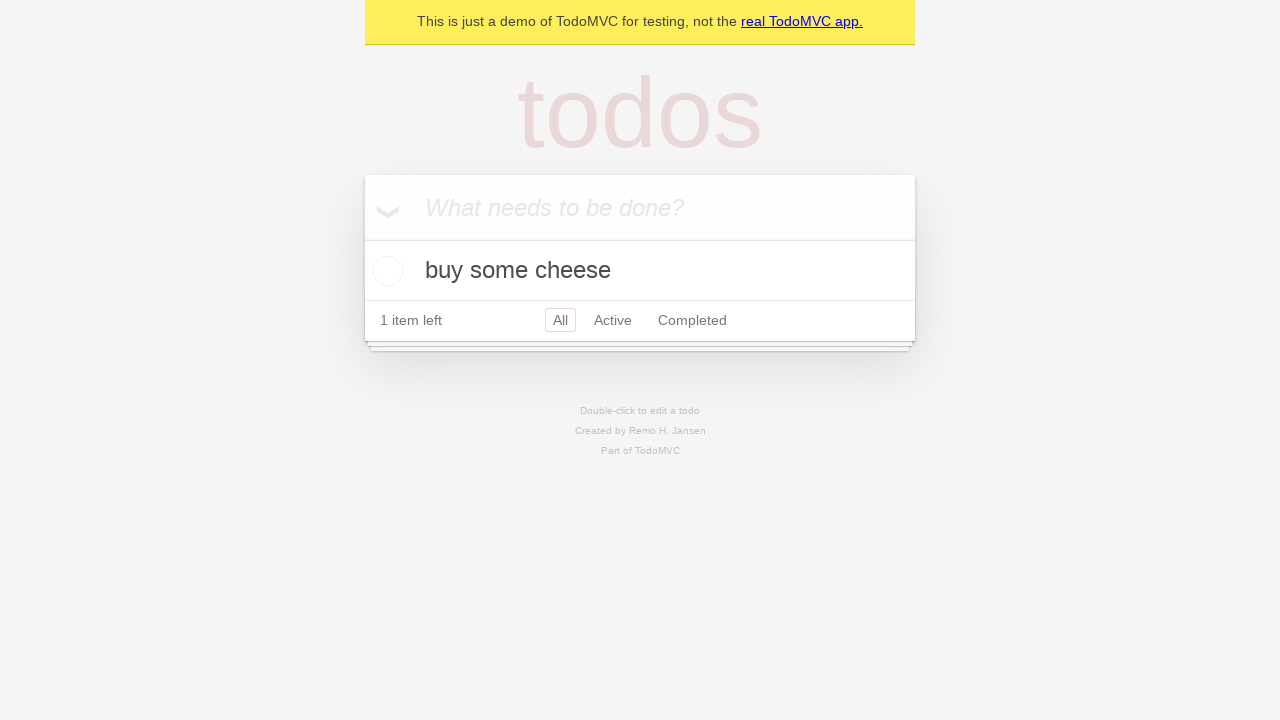

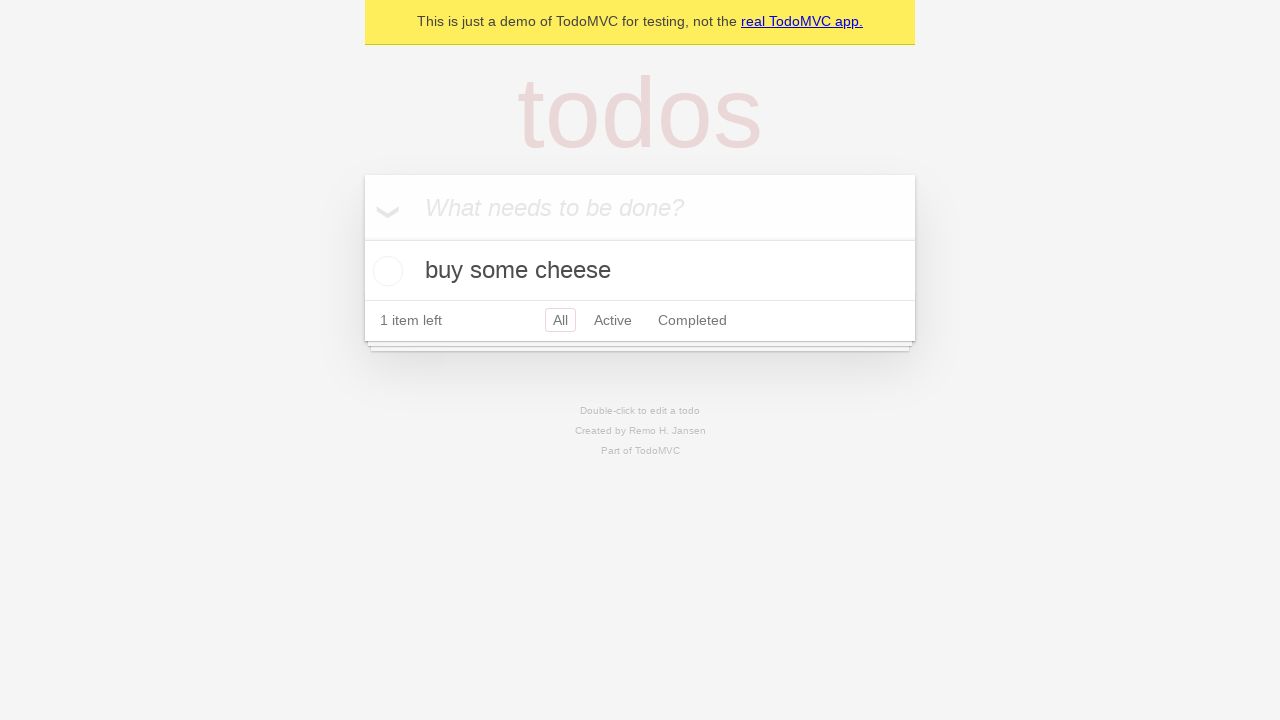